Tests keyboard actions (copy/paste) on a text comparison website by entering text in the first textarea, using keyboard shortcuts to select all, copy, tab to the second textarea, and paste the content

Starting URL: https://text-compare.com/

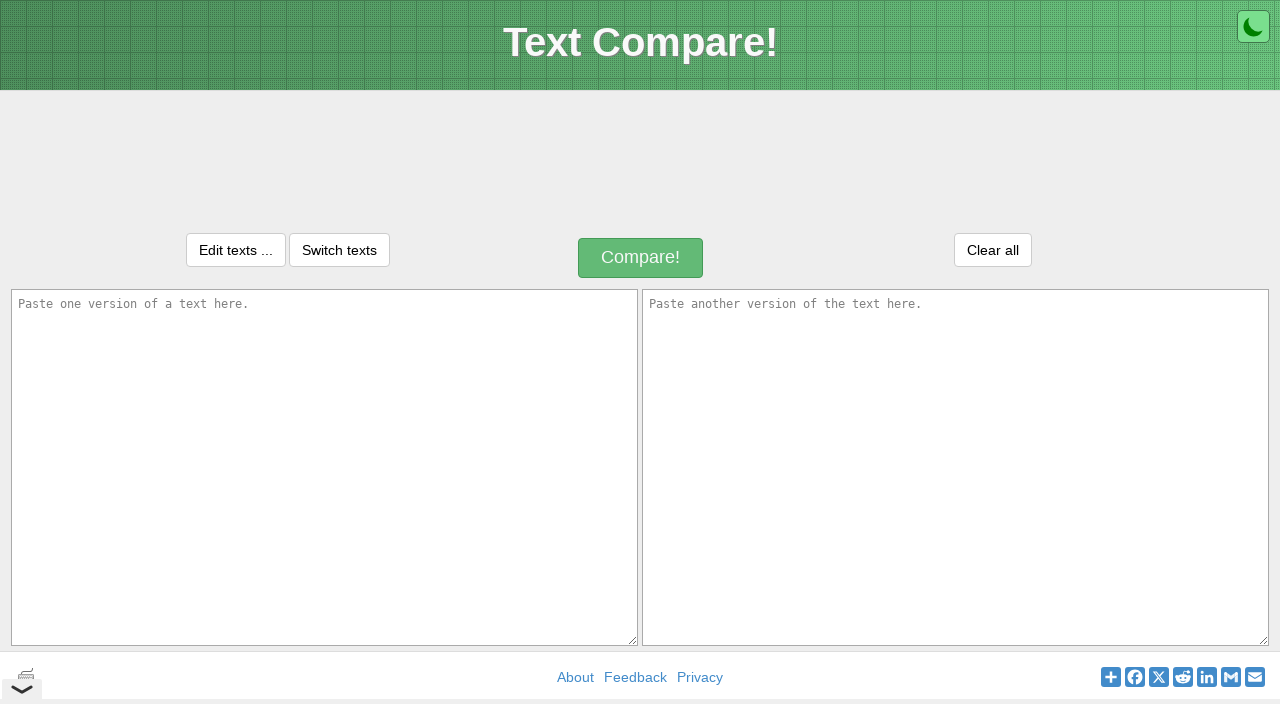

Scrolled down the page by 250 pixels
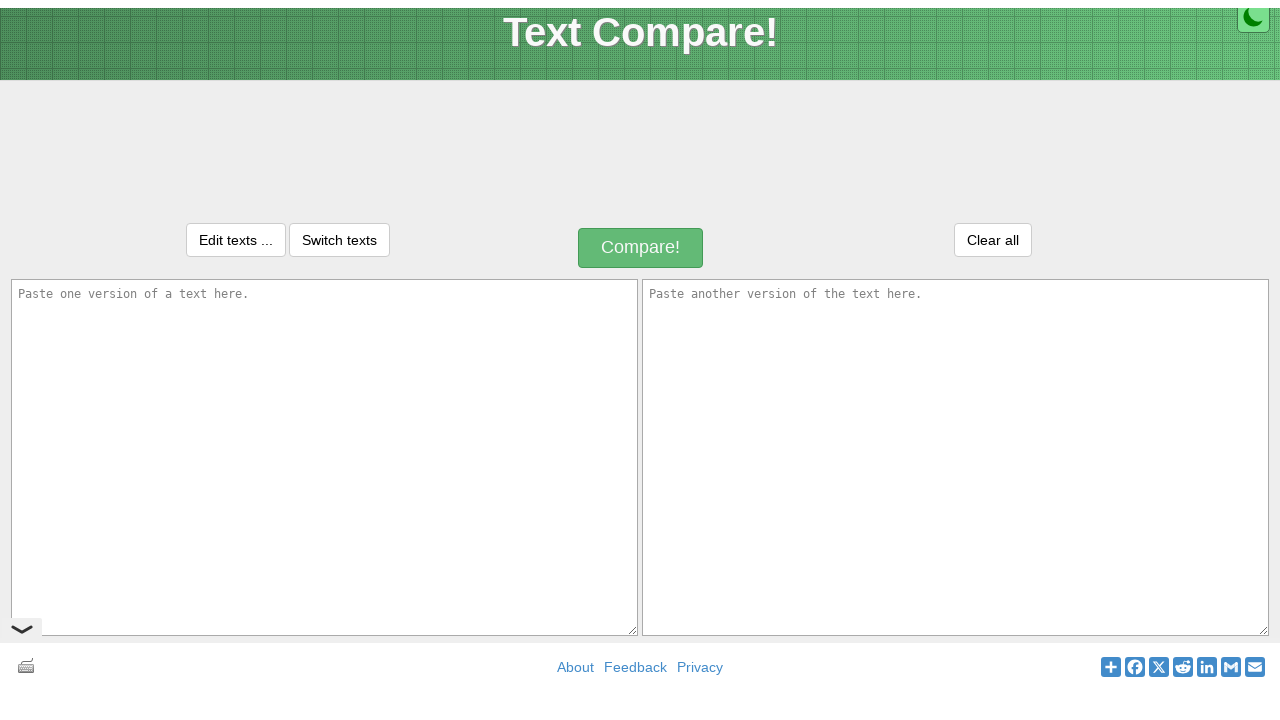

Filled first textarea with 'java learning' on textarea#inputText1
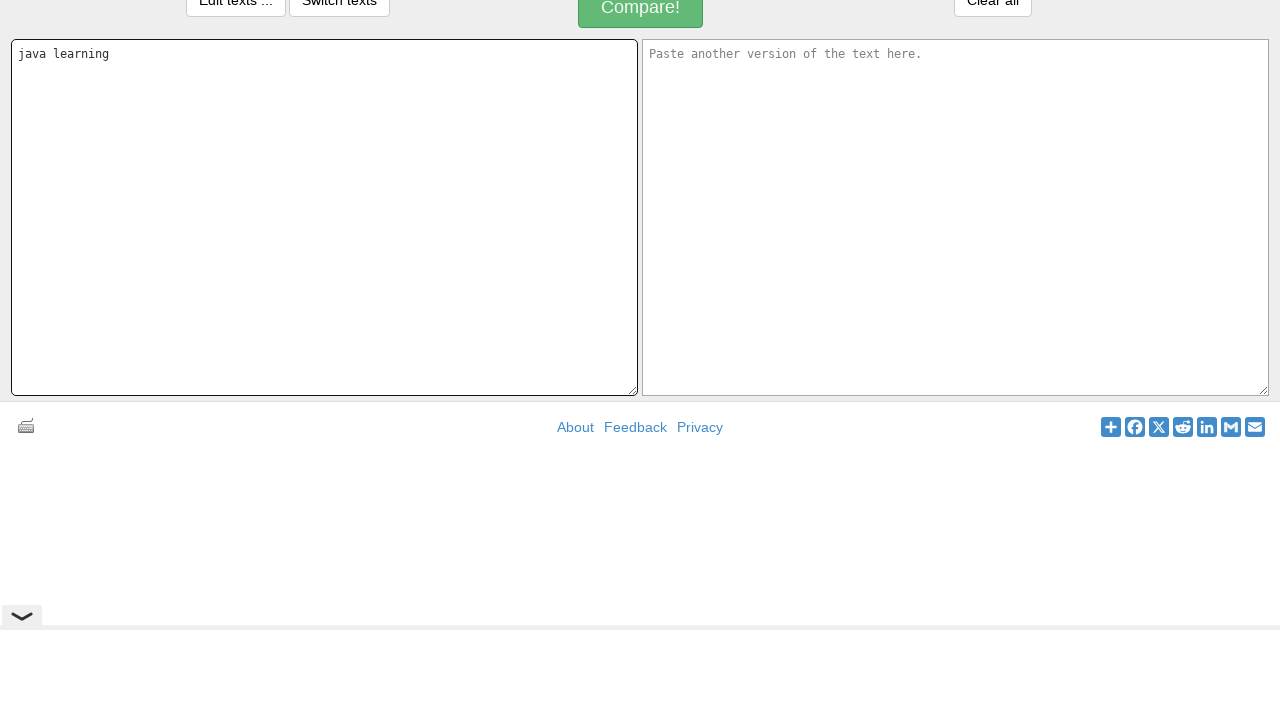

Clicked on first textarea to focus it at (324, 217) on textarea#inputText1
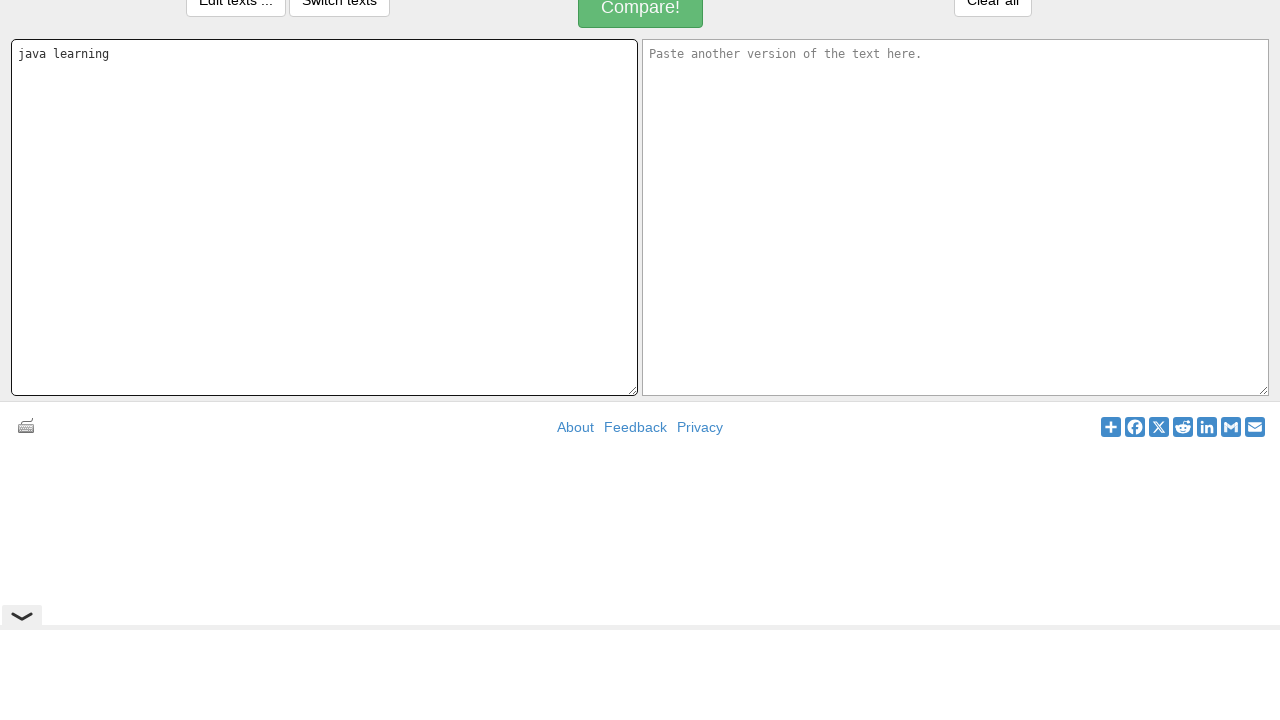

Selected all text in first textarea using Ctrl+A
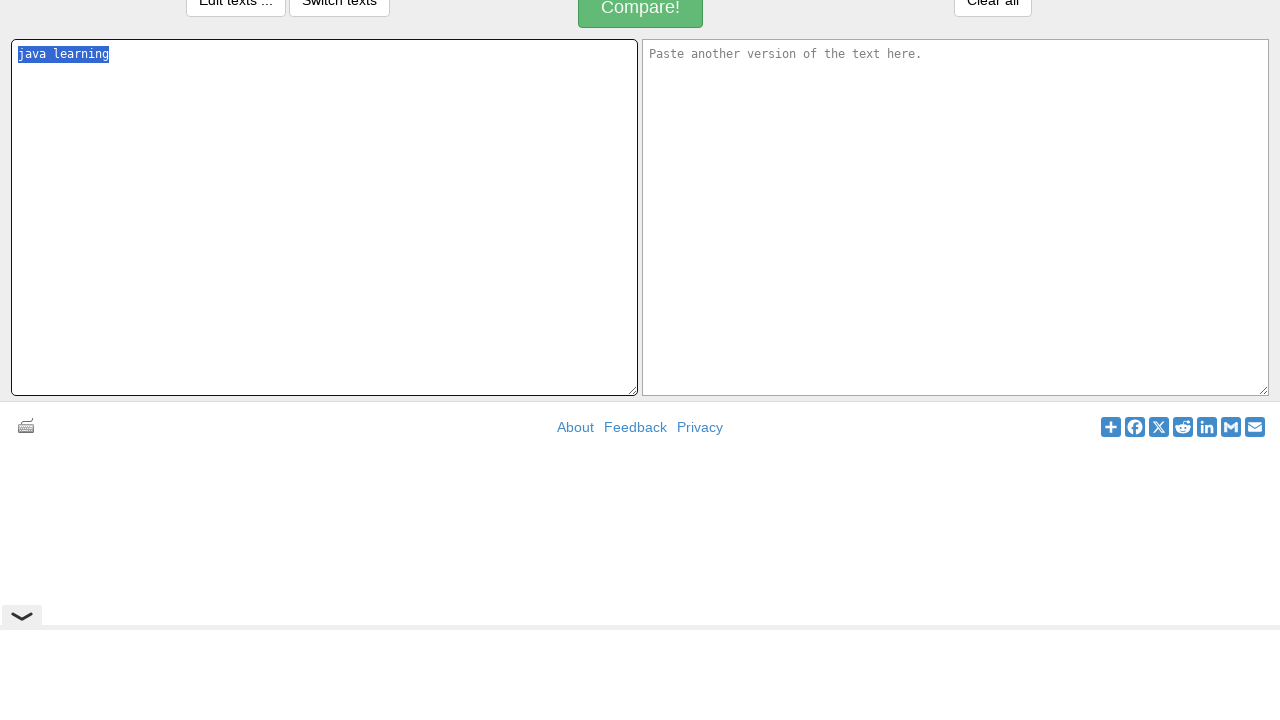

Copied selected text using Ctrl+C
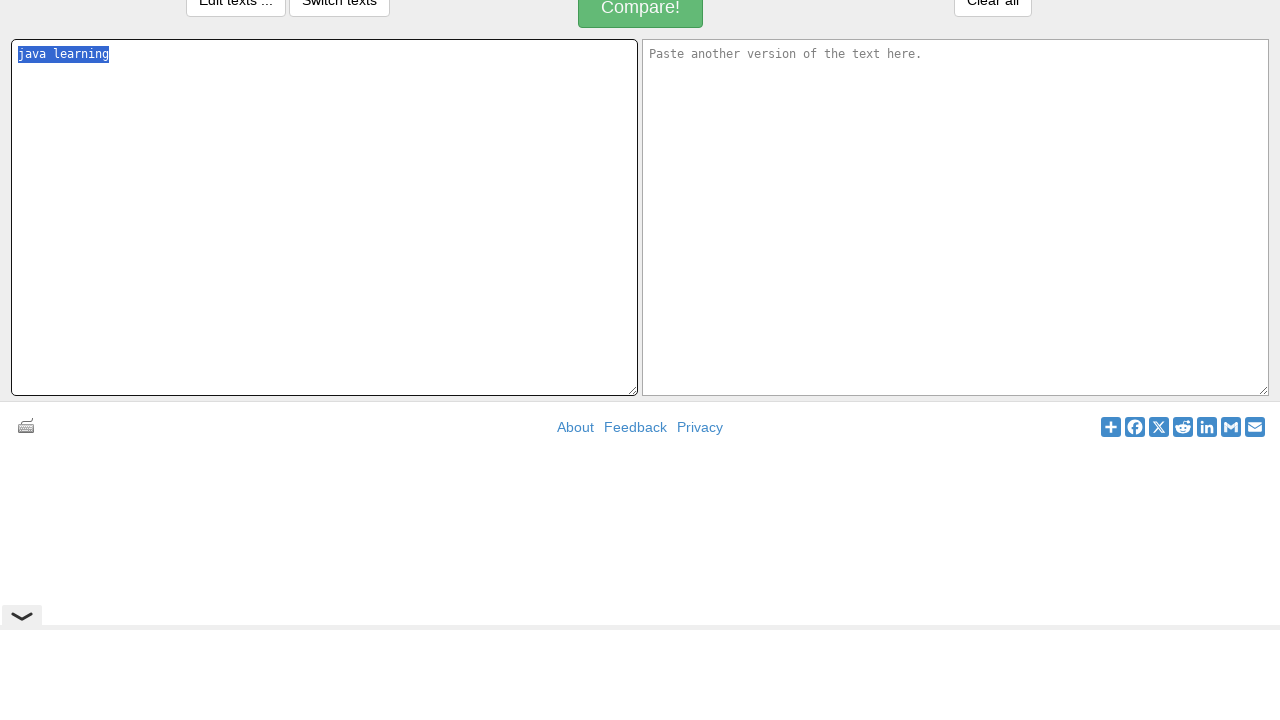

Pressed Tab to move focus to second textarea
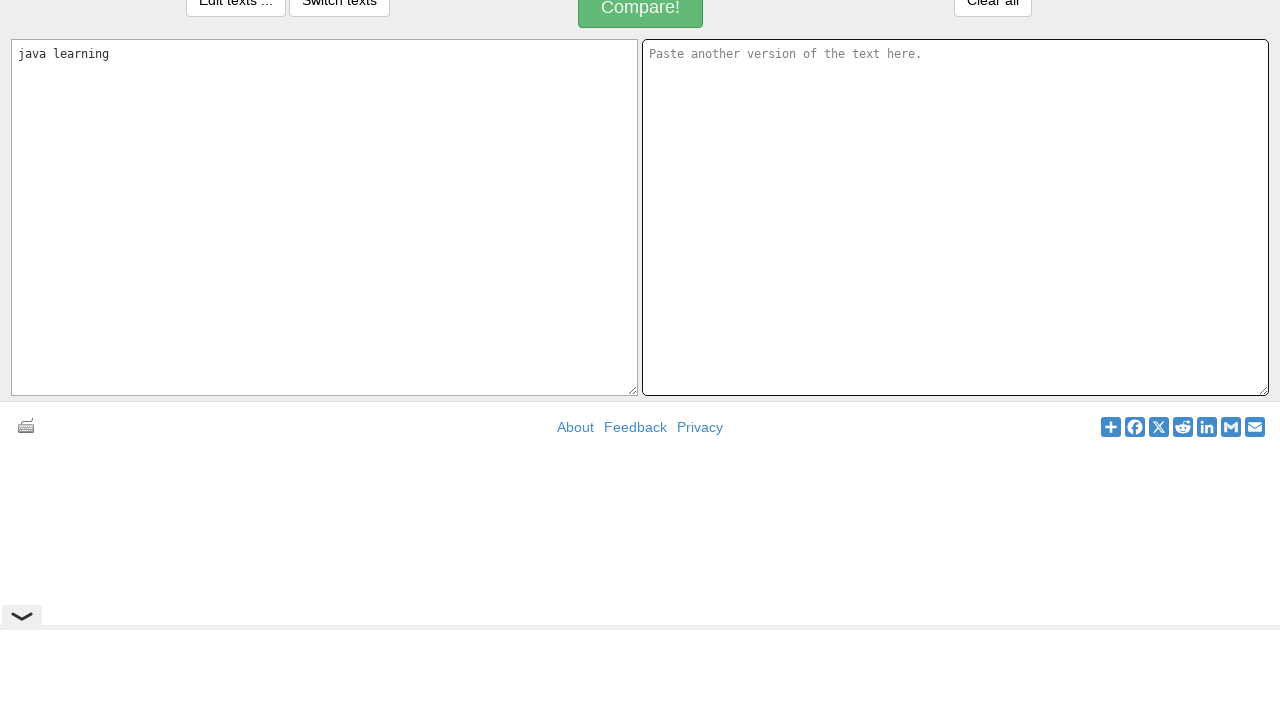

Pasted copied text into second textarea using Ctrl+V
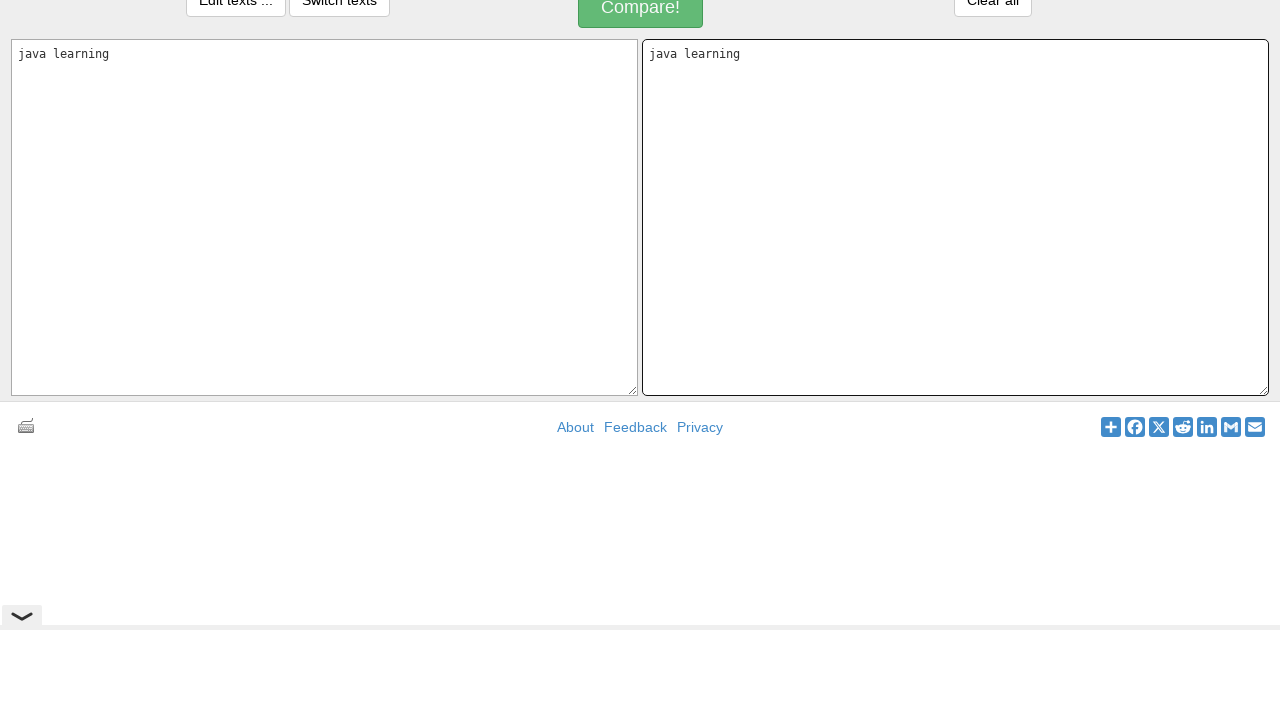

Waited 500ms for paste action to complete
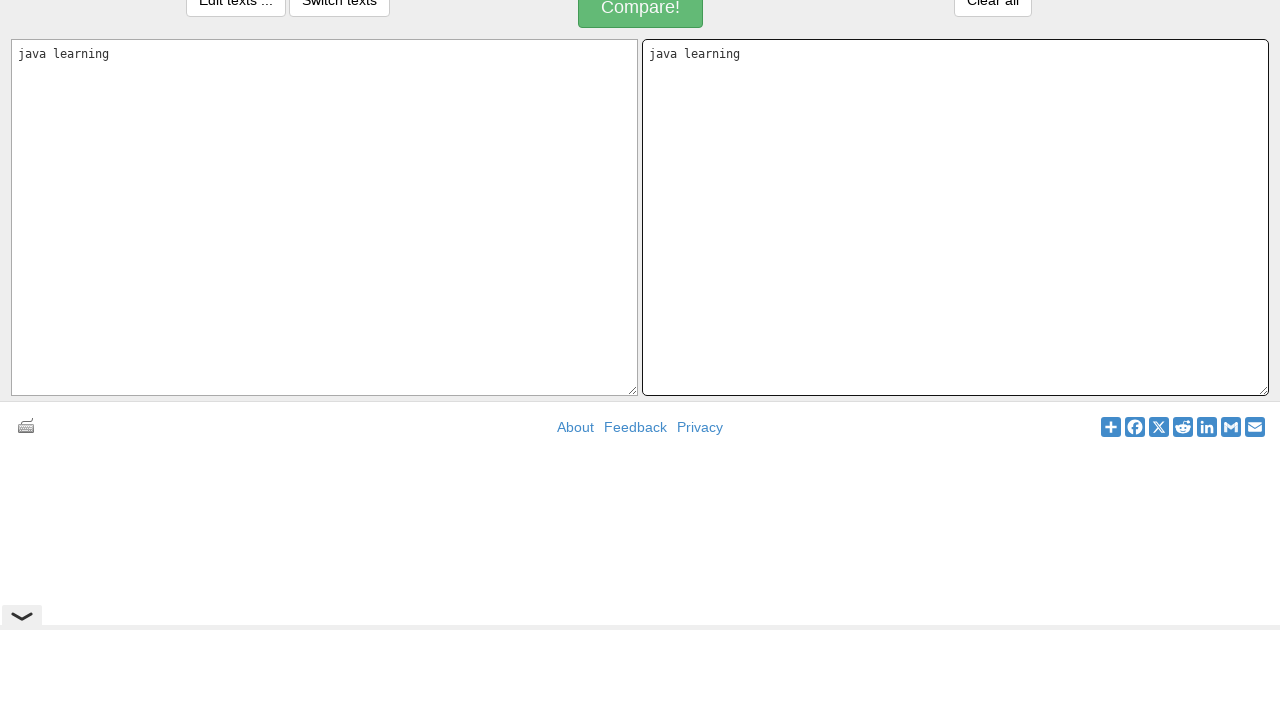

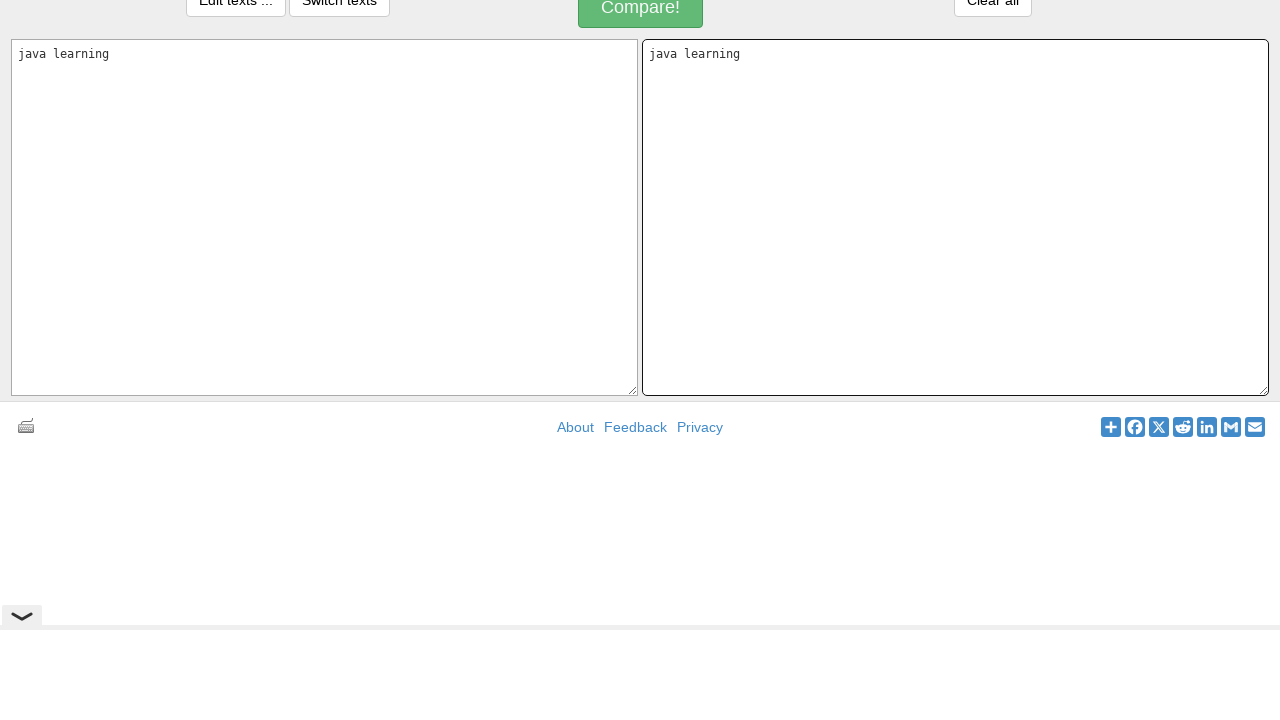